Tests selecting an option from a dropdown list by visible text

Starting URL: https://bonigarcia.dev/selenium-webdriver-java/web-form.html

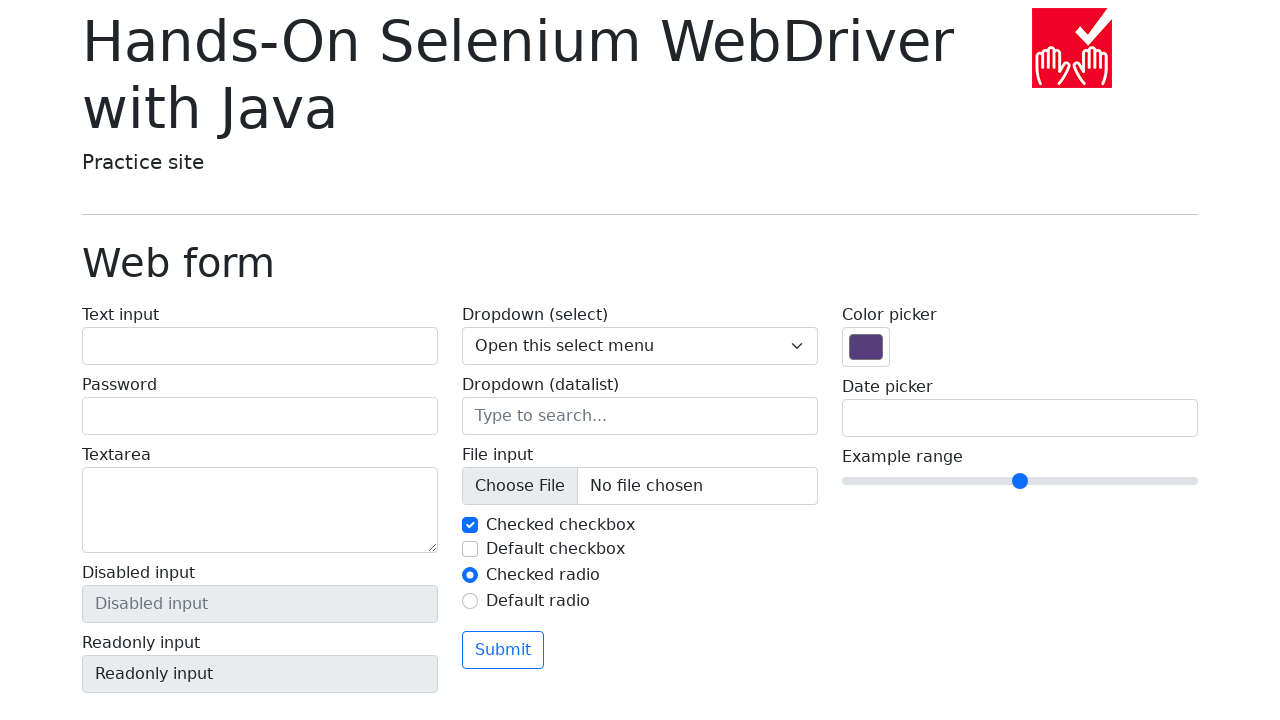

Navigated to web form page
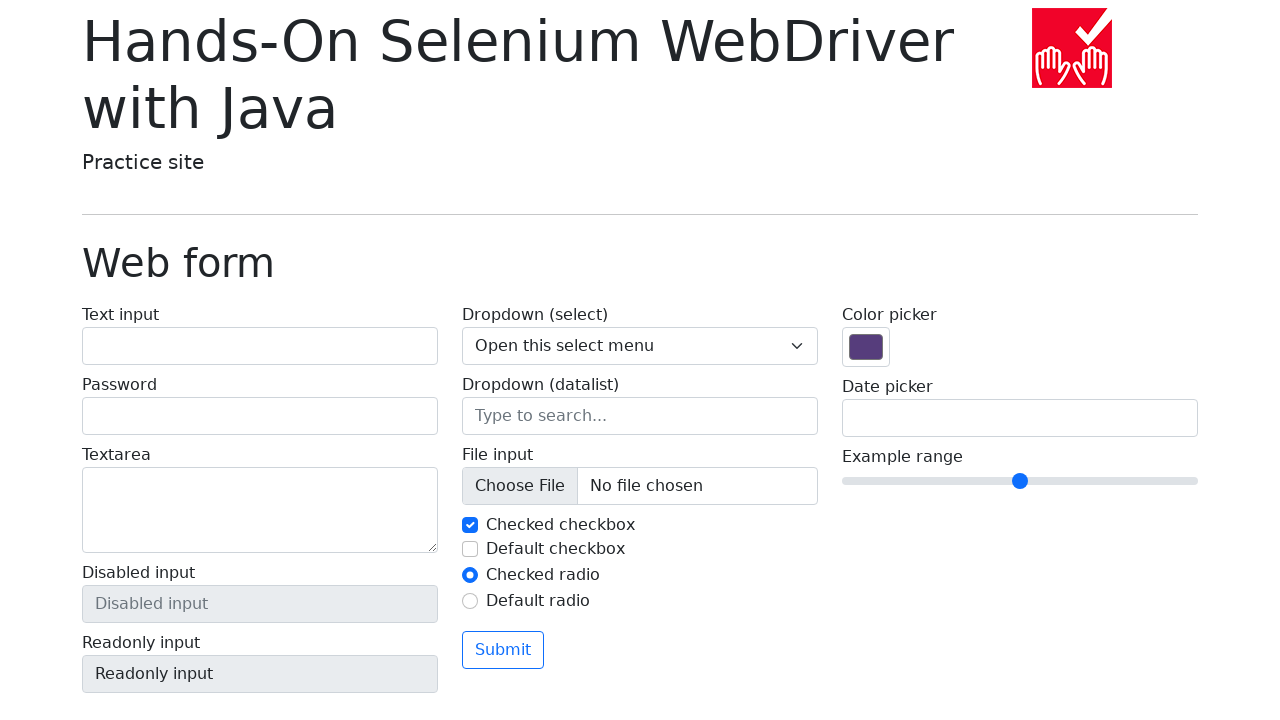

Selected 'Three' option from dropdown list on select[name='my-select']
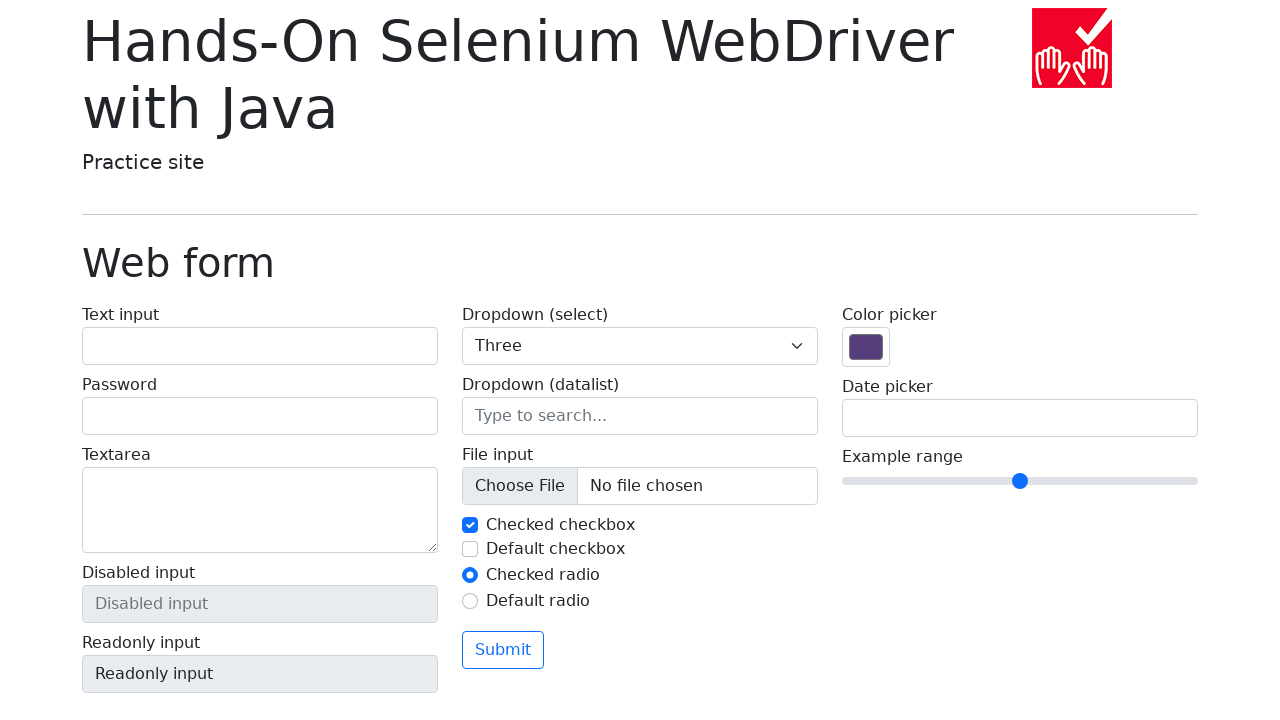

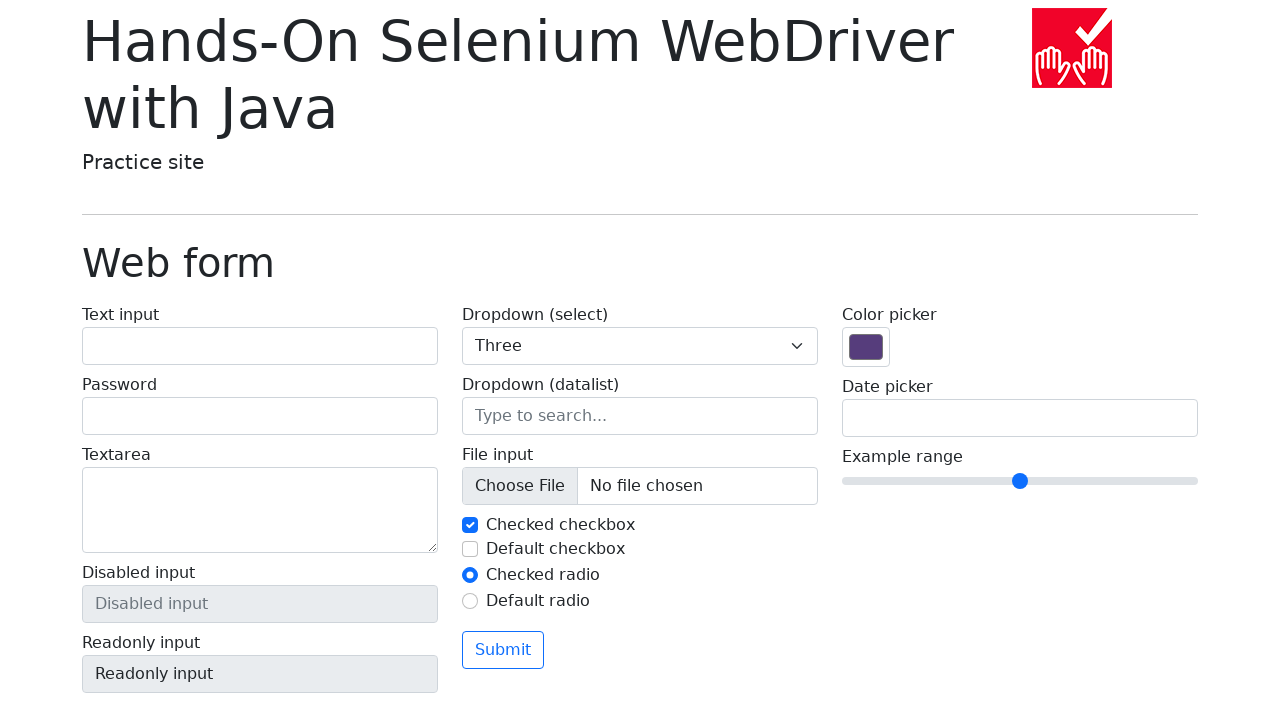